Tests working with multiple browser windows by clicking a link that opens a new window, then switching between the original and new window using index-based window handle selection.

Starting URL: http://the-internet.herokuapp.com/windows

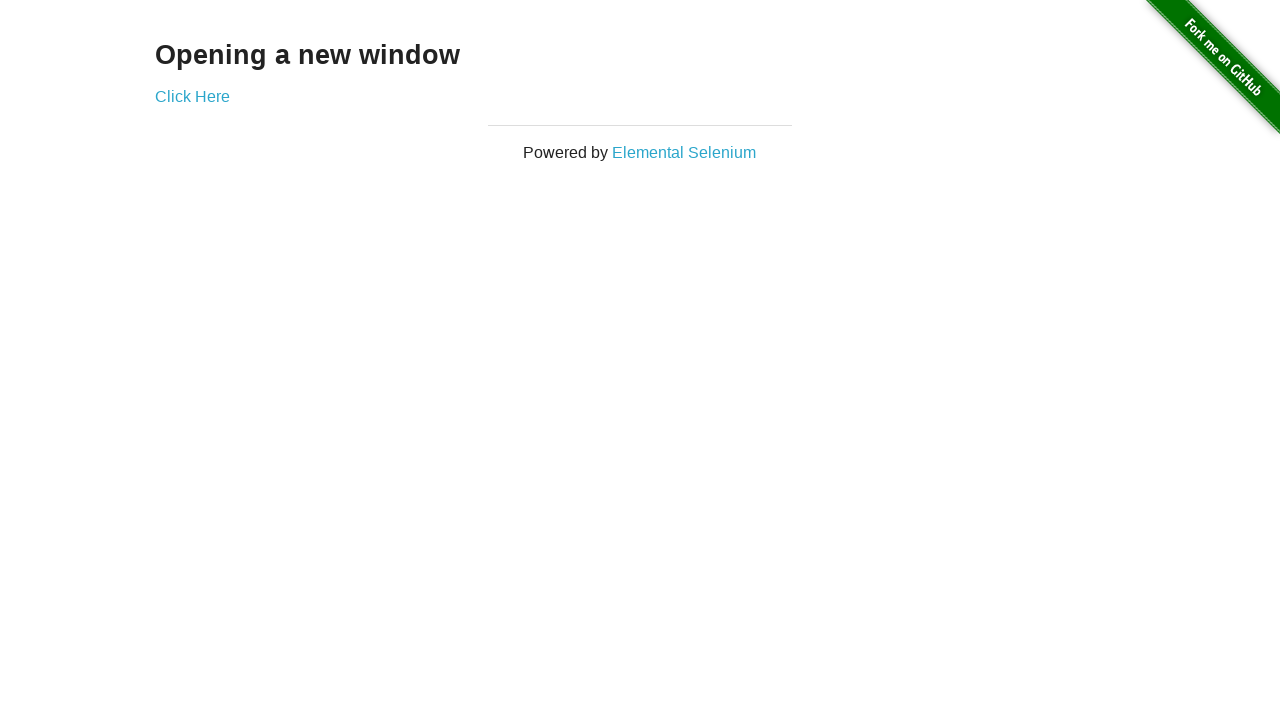

Clicked link to open new window at (192, 96) on .example a
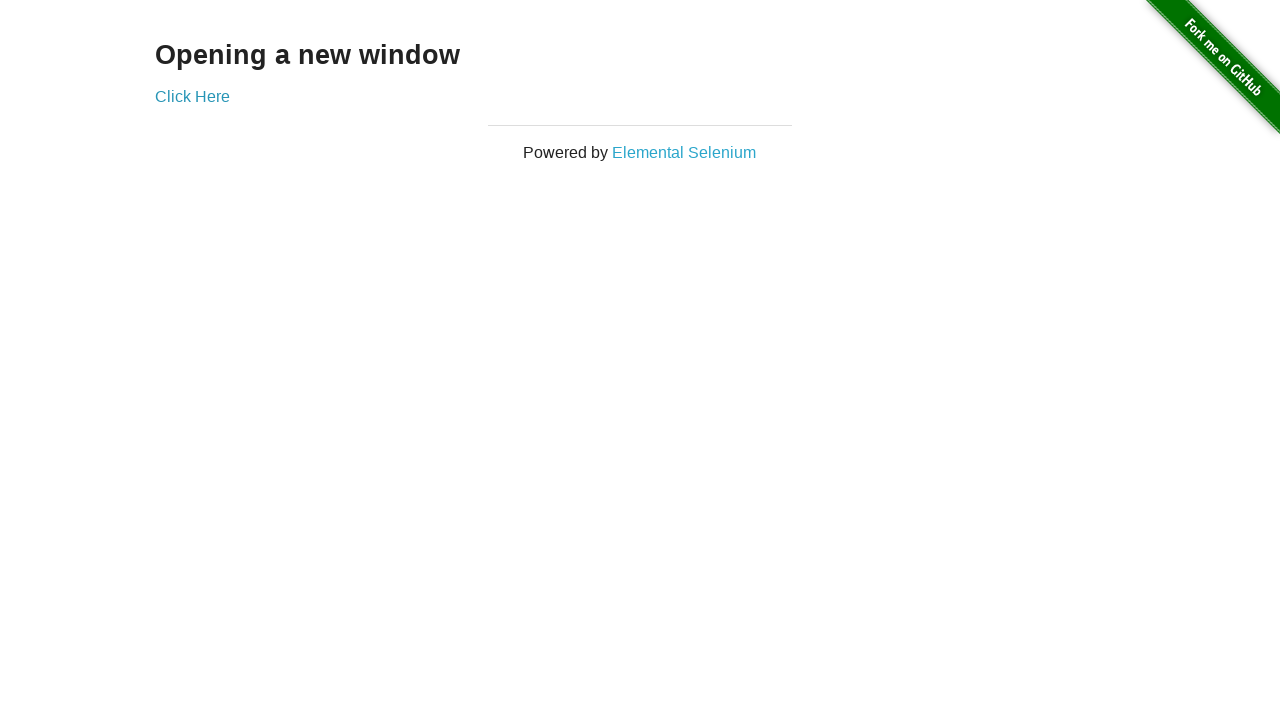

Waited for new window to open
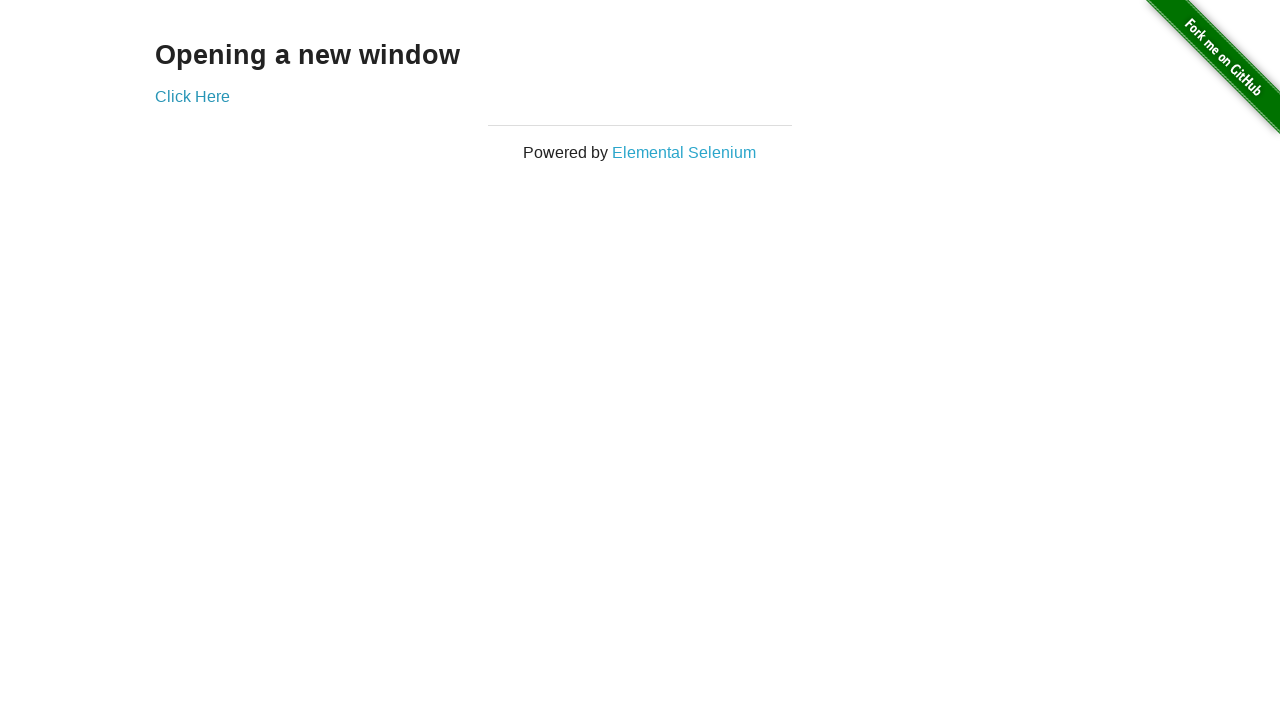

Retrieved all pages in context
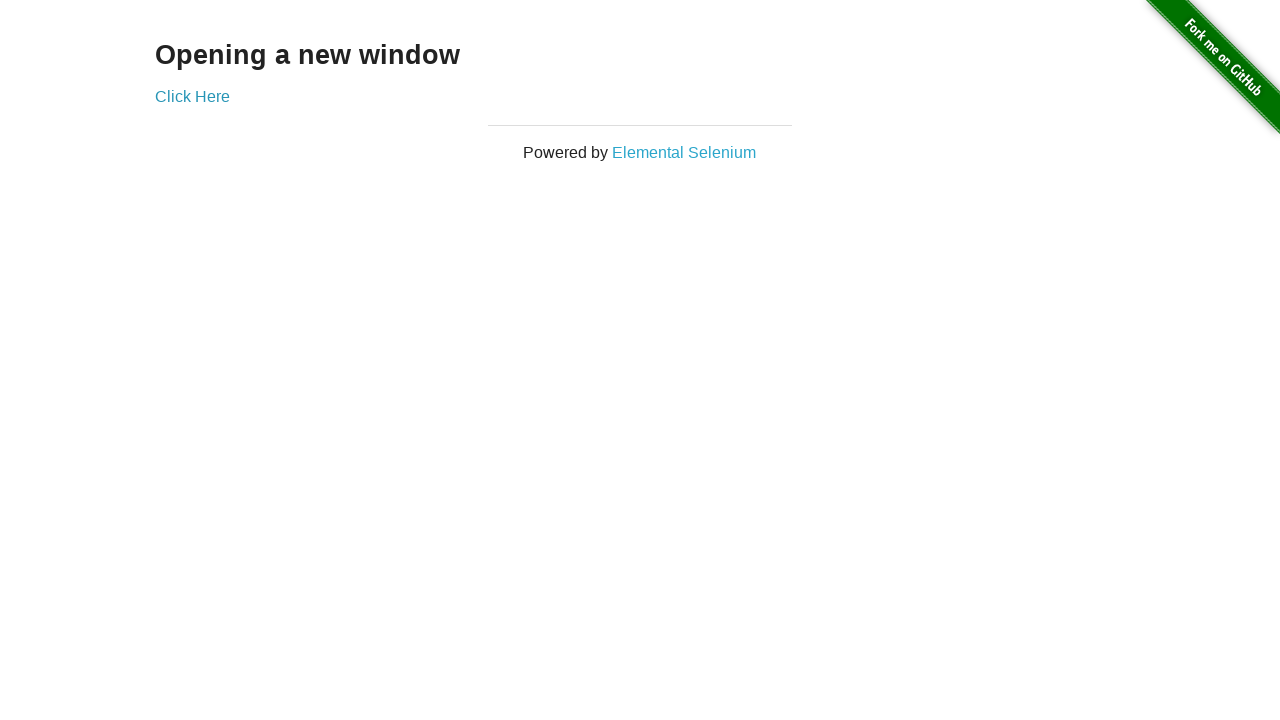

Selected first page (original window)
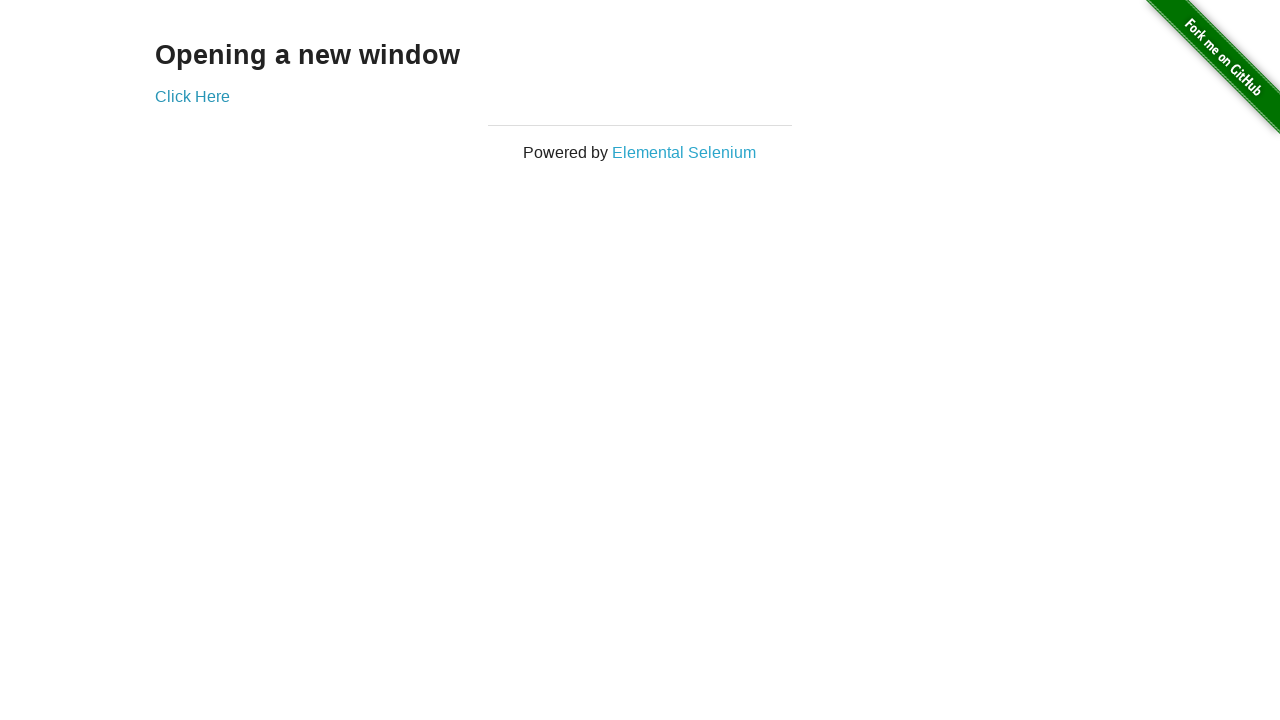

Verified first page title is not 'New Window'
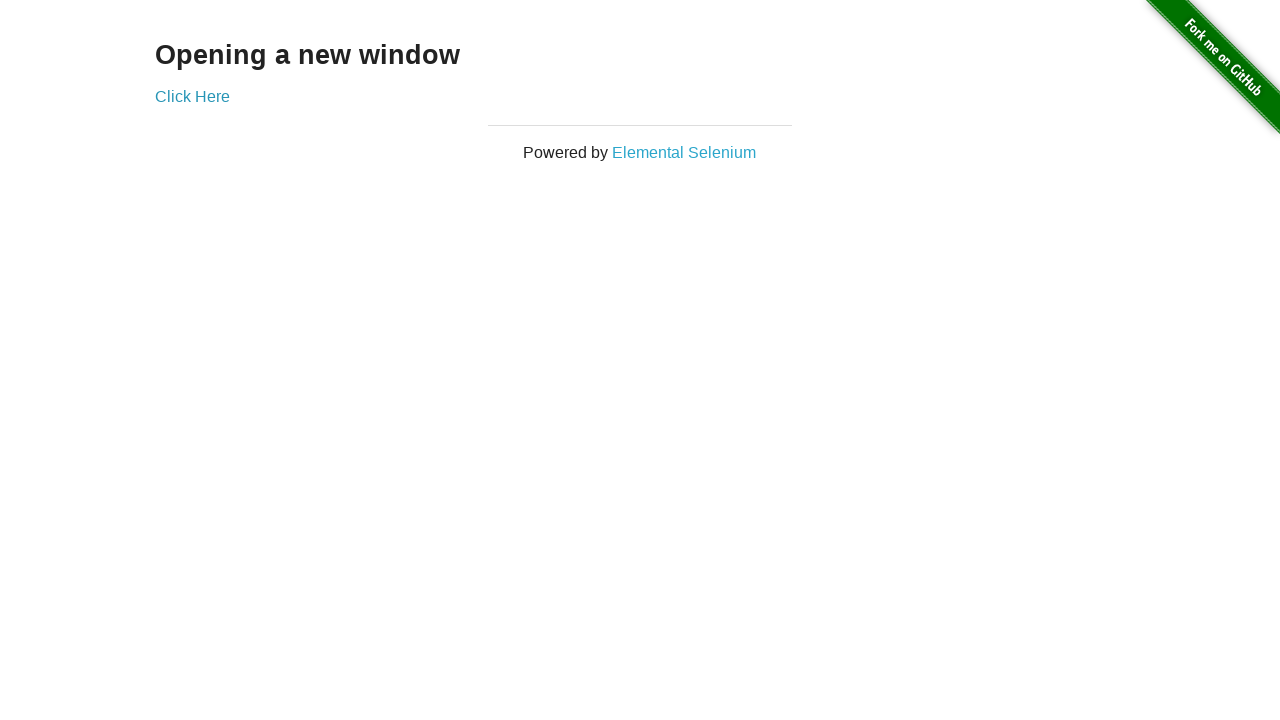

Selected last page (new window)
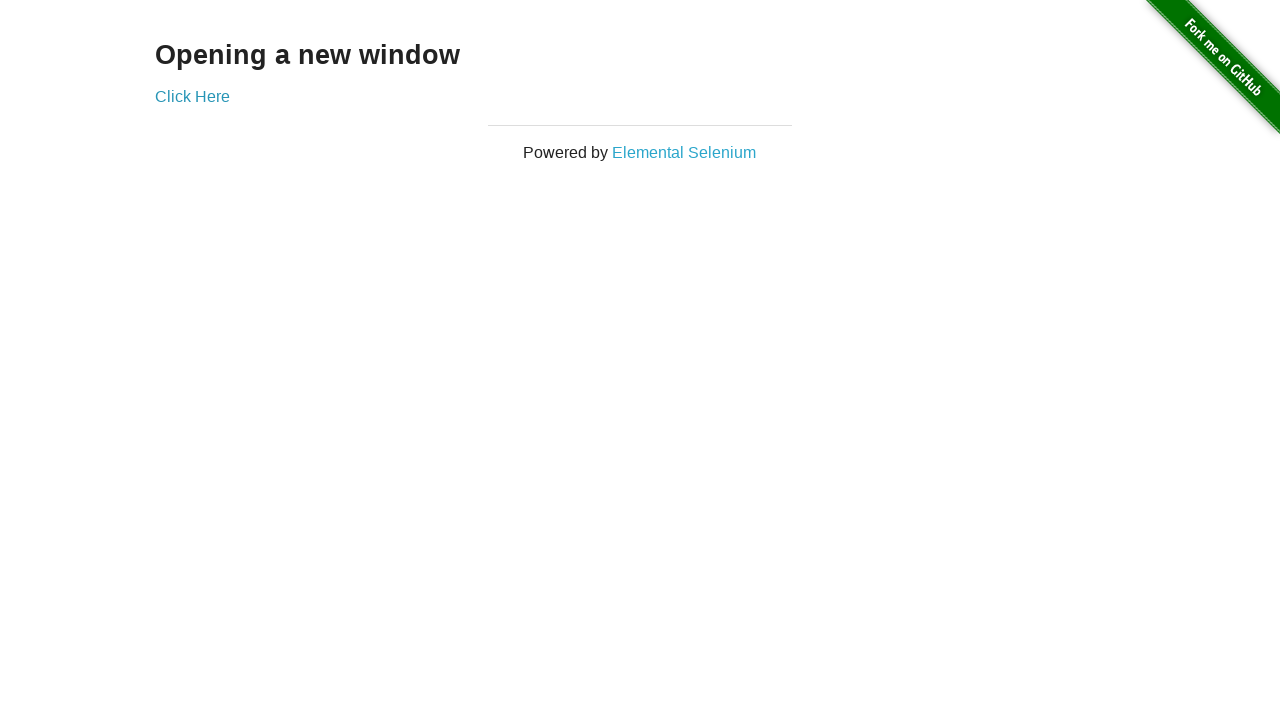

Brought new window to front
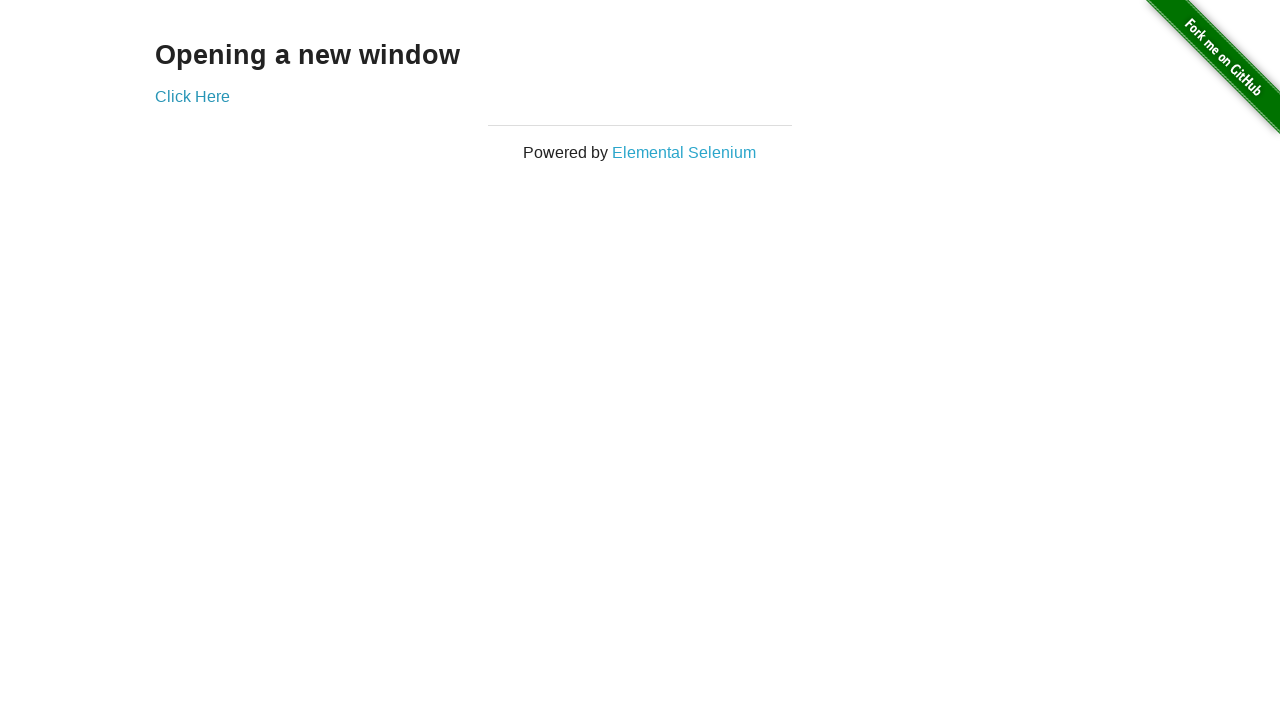

Verified new window title is 'New Window'
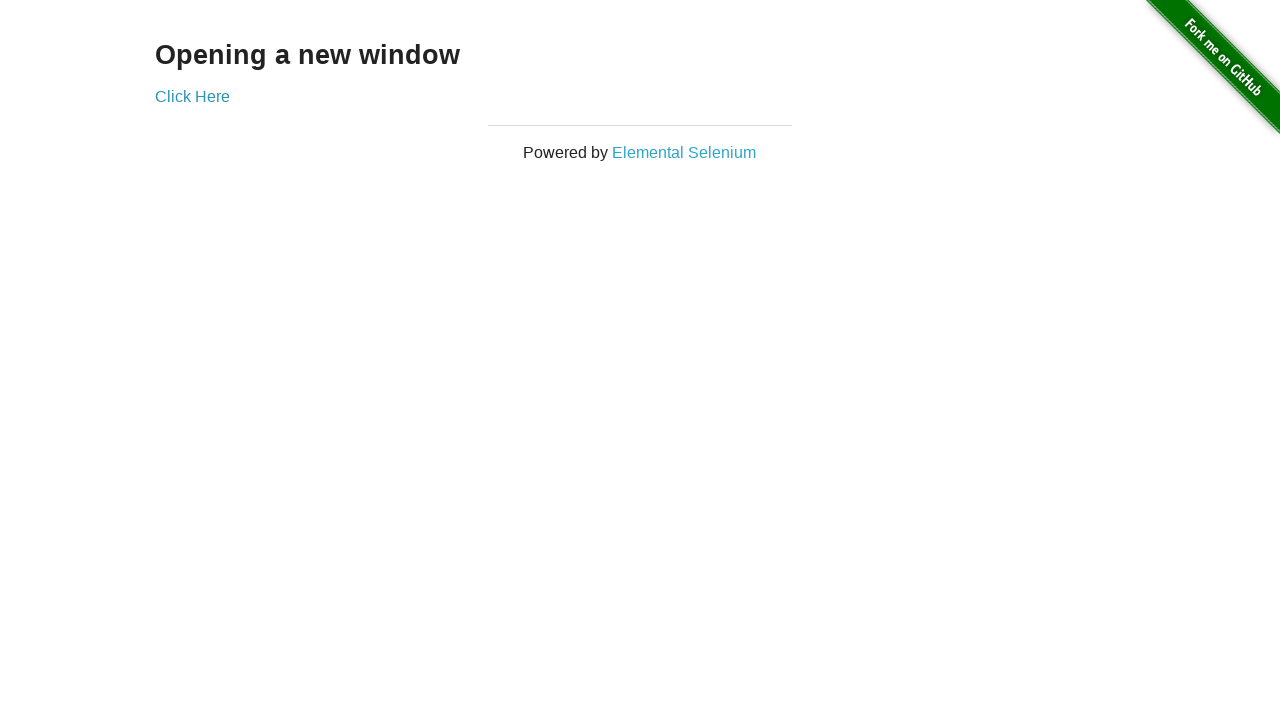

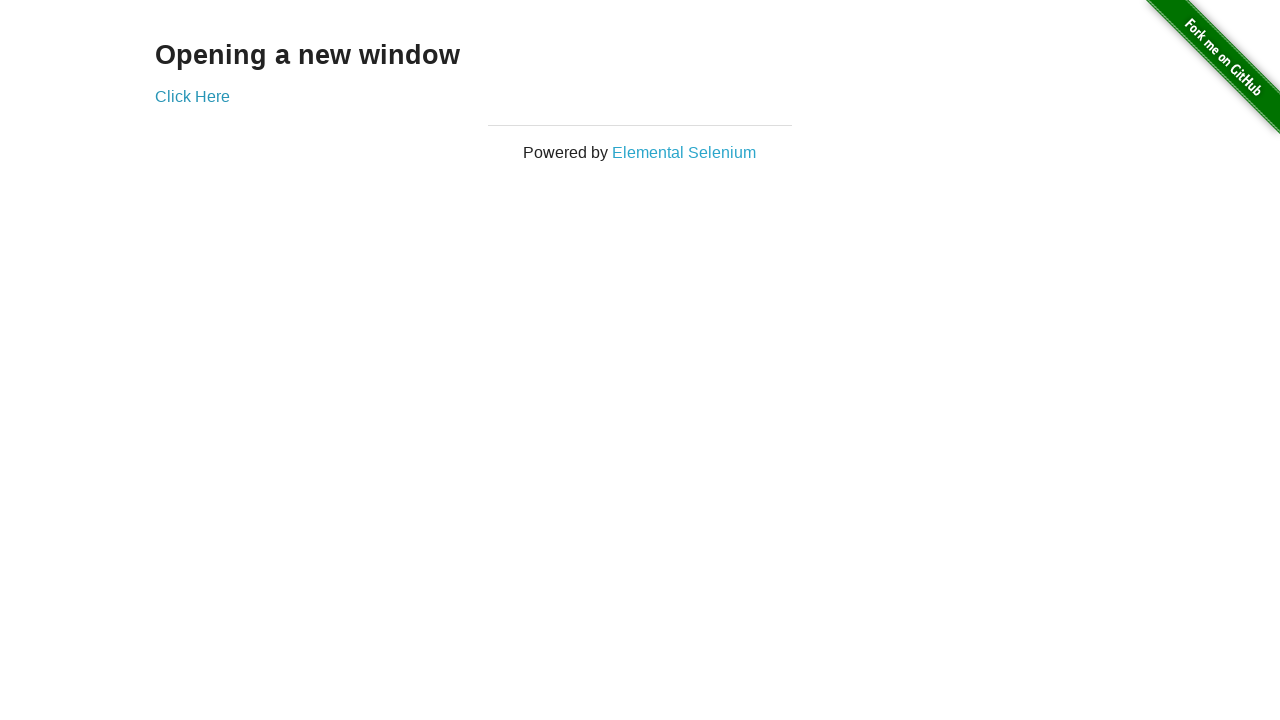